Tests dynamic controls page by interacting with the enable/disable button to enable the text input field and then entering text into it

Starting URL: https://the-internet.herokuapp.com/dynamic_controls

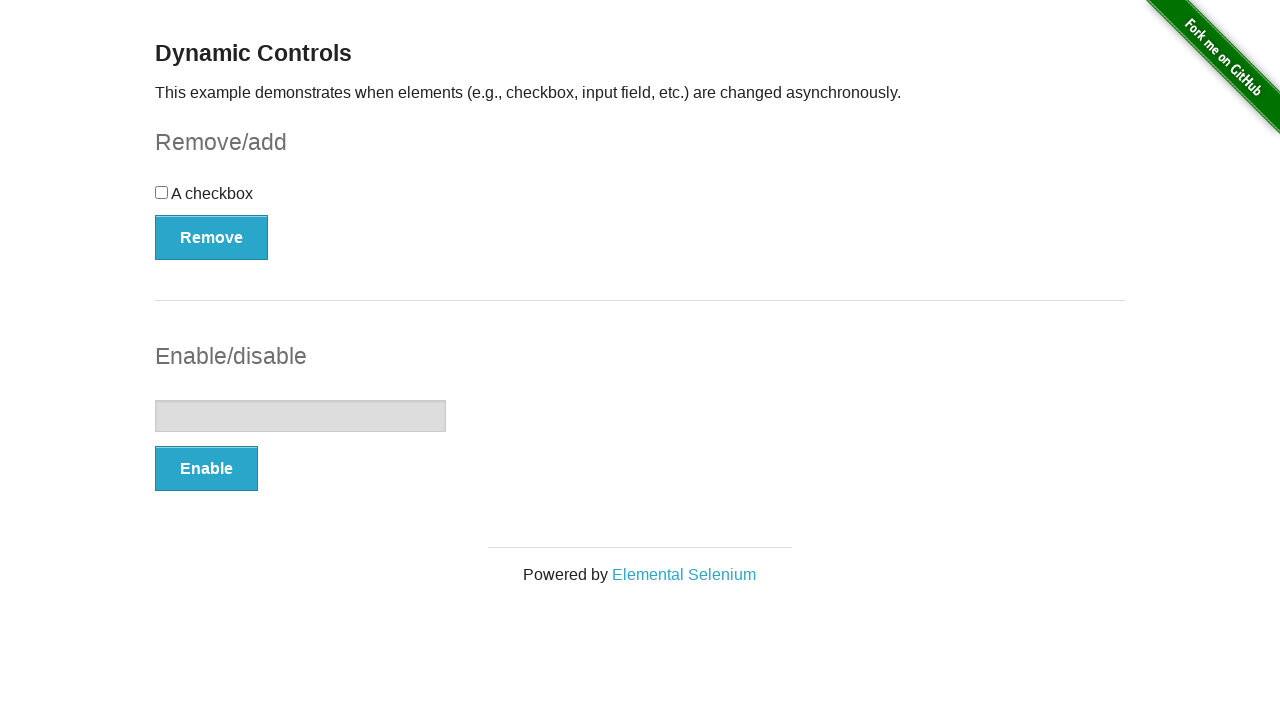

Waited for checkbox example element to load
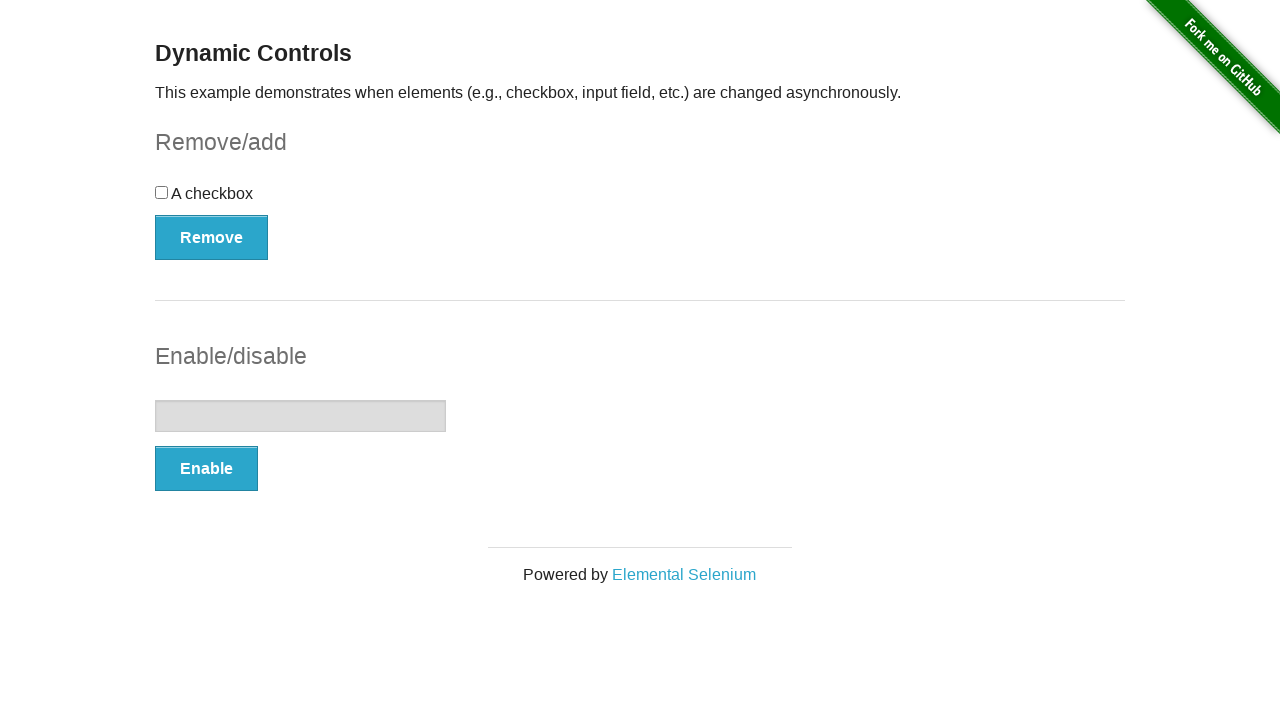

Clicked Remove button to remove the checkbox at (212, 237) on button:has-text('Remove')
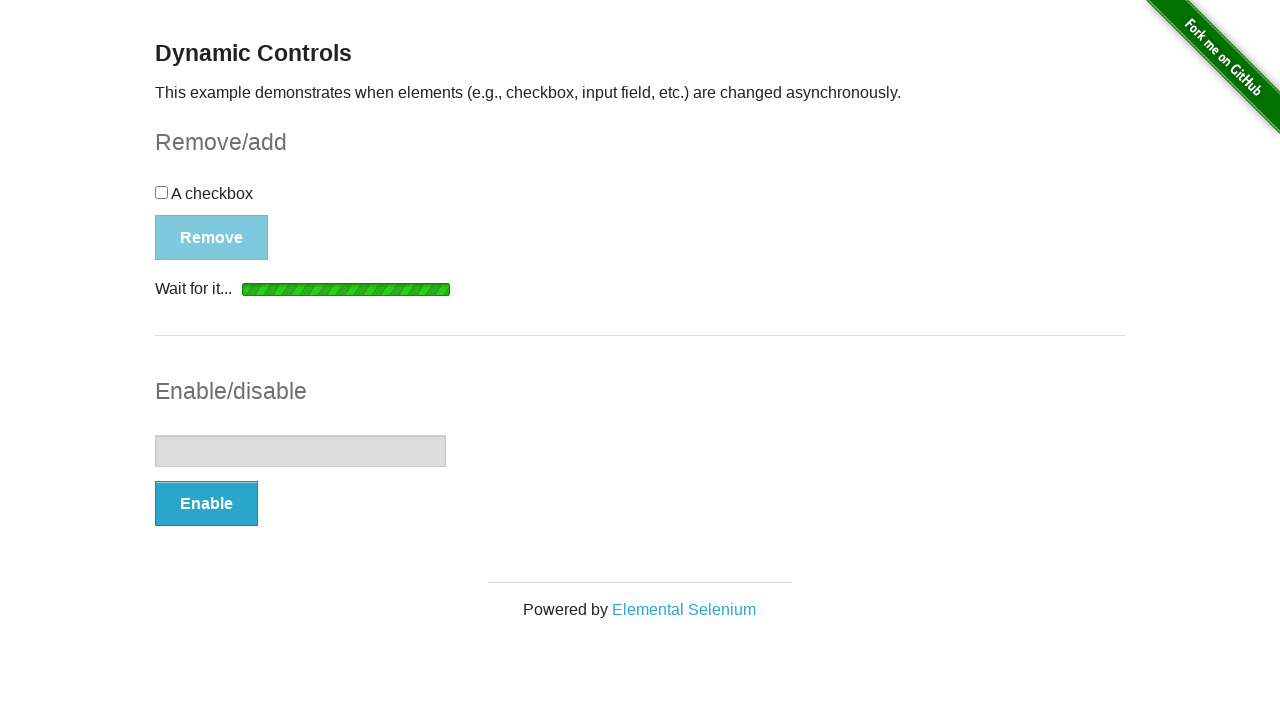

Confirmed checkbox was removed with 'gone' message
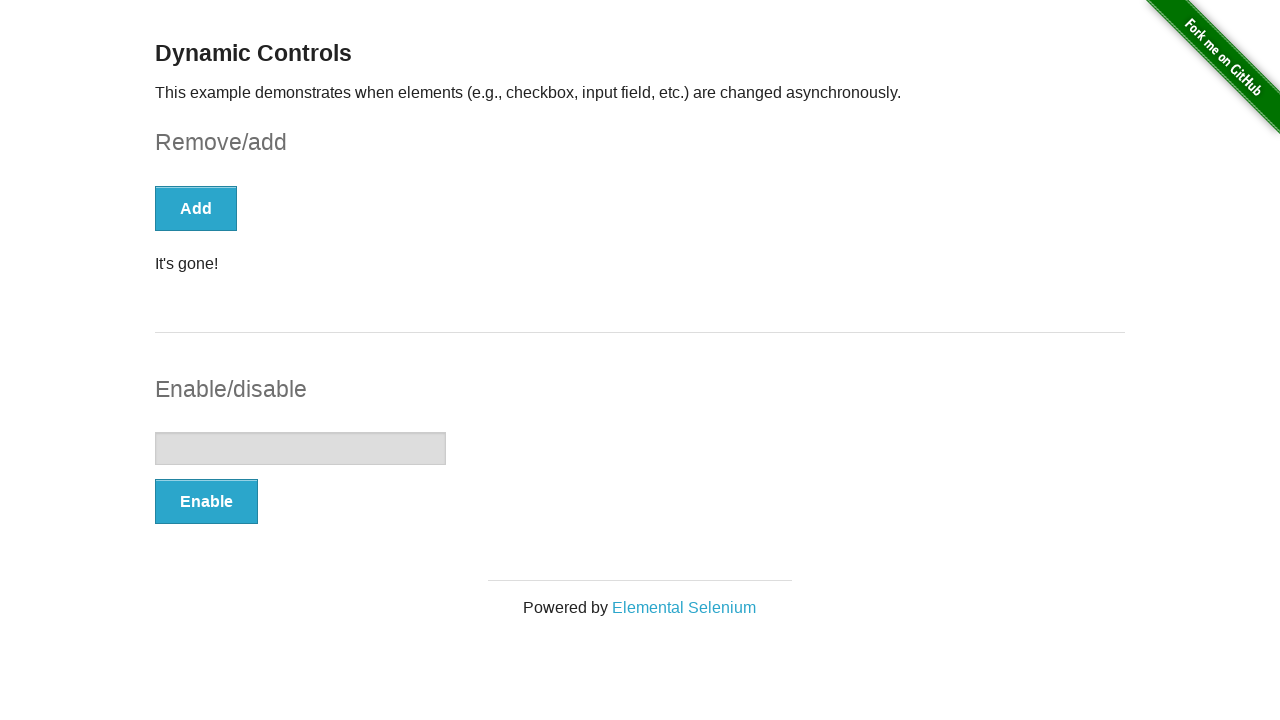

Clicked Enable button to enable text input field at (206, 501) on button:has-text('Enable')
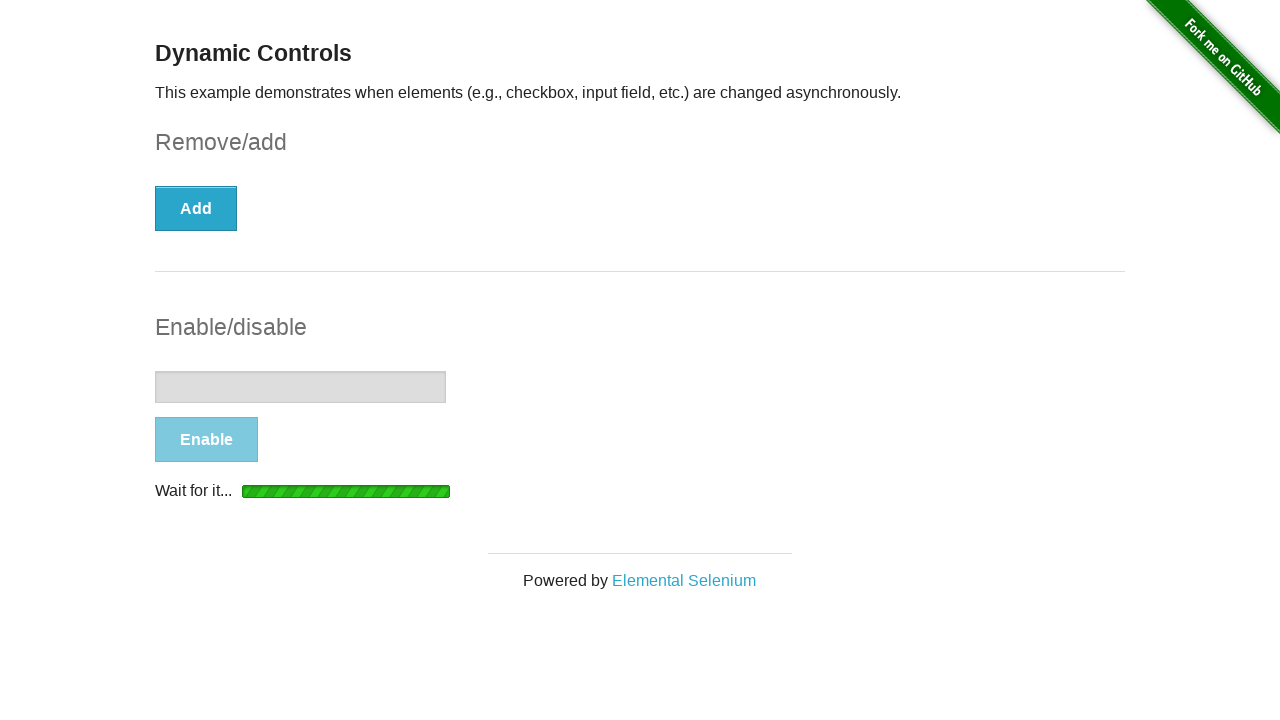

Confirmed text input field is enabled with 'enabled' message
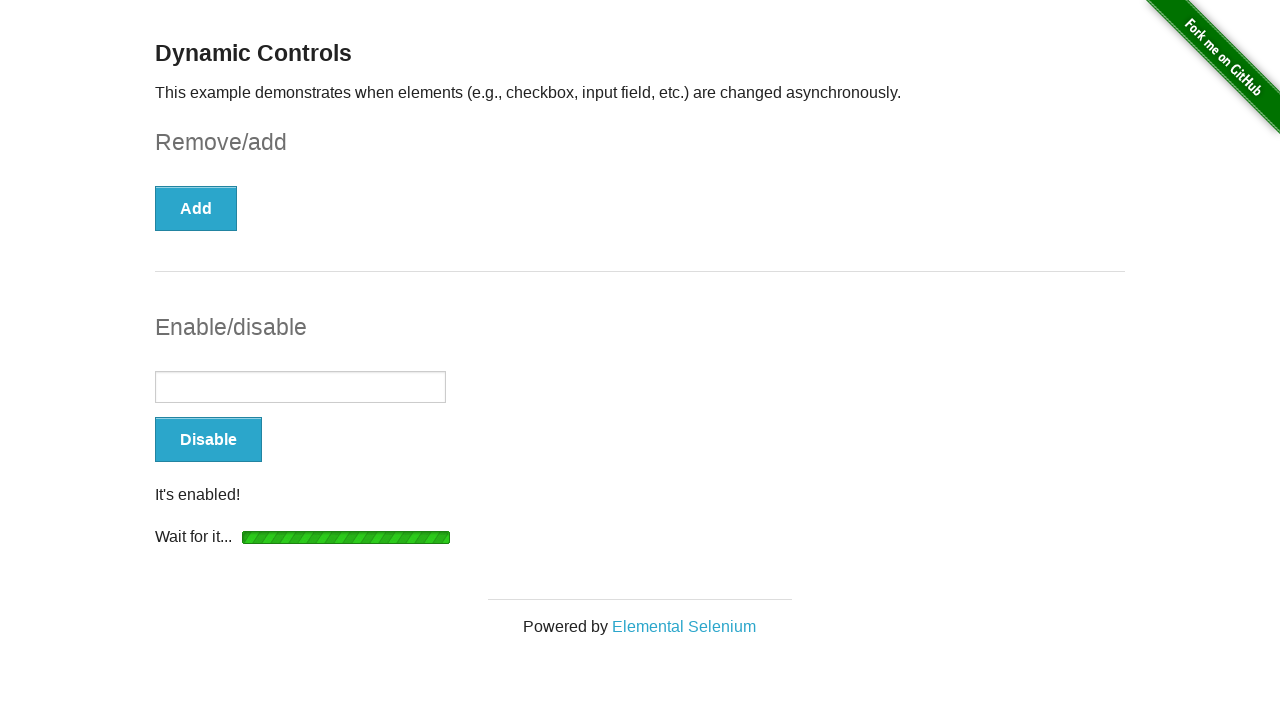

Entered 'selenium webDriver' into the enabled text input field on input[type='text']
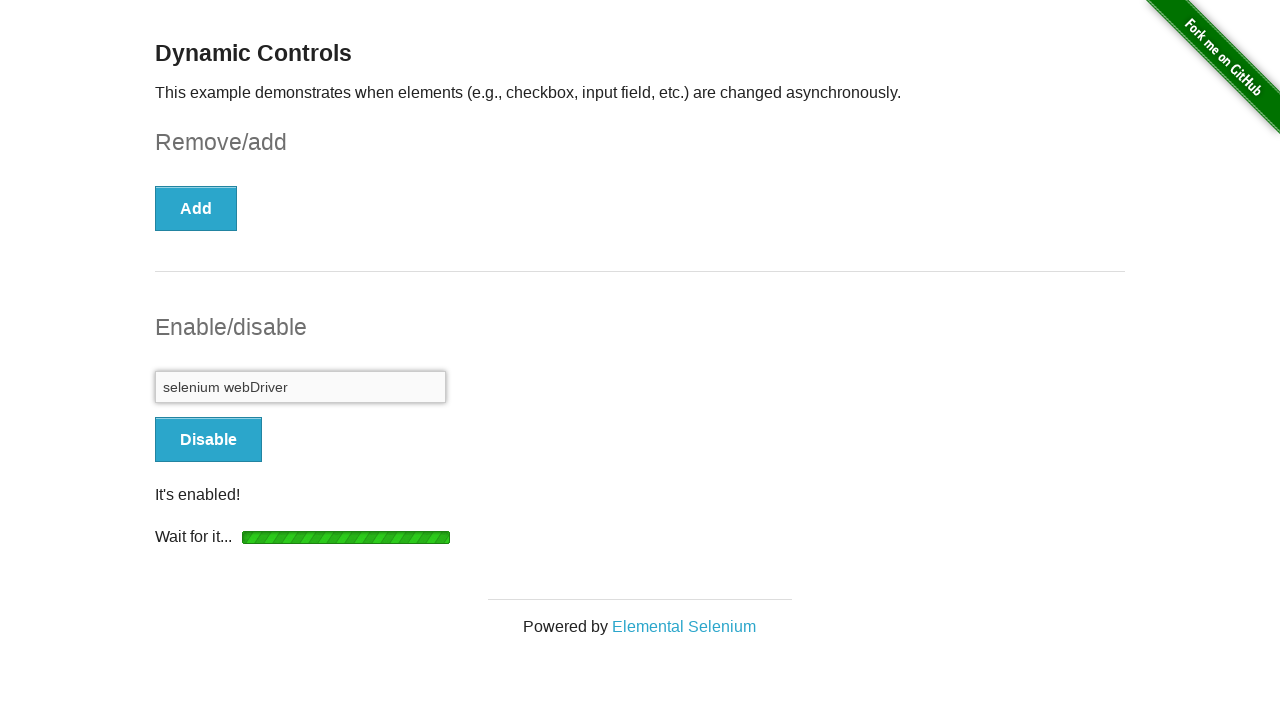

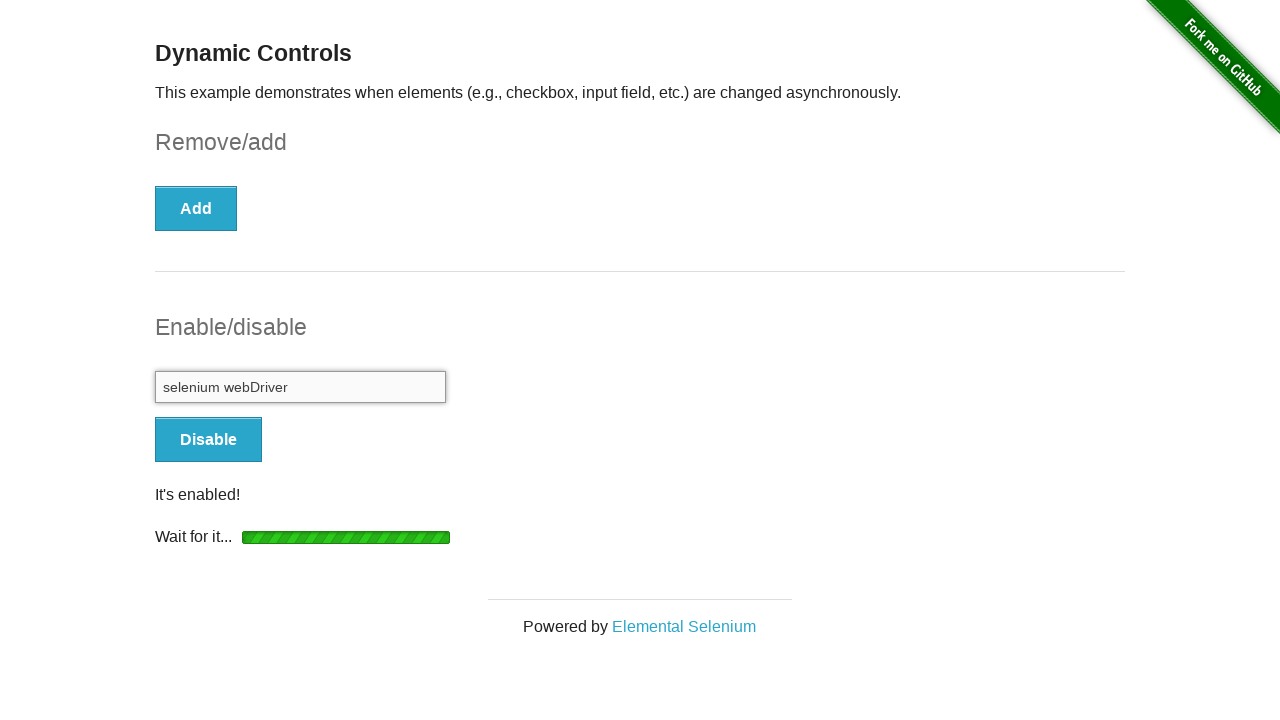